Tests Angular Syncfusion dropdown by selecting "Football" from the games dropdown list

Starting URL: https://ej2.syncfusion.com/angular/demos/?_ga=2.262049992.437420821.1575083417-524628264.1575083417#/material/drop-down-list/data-binding

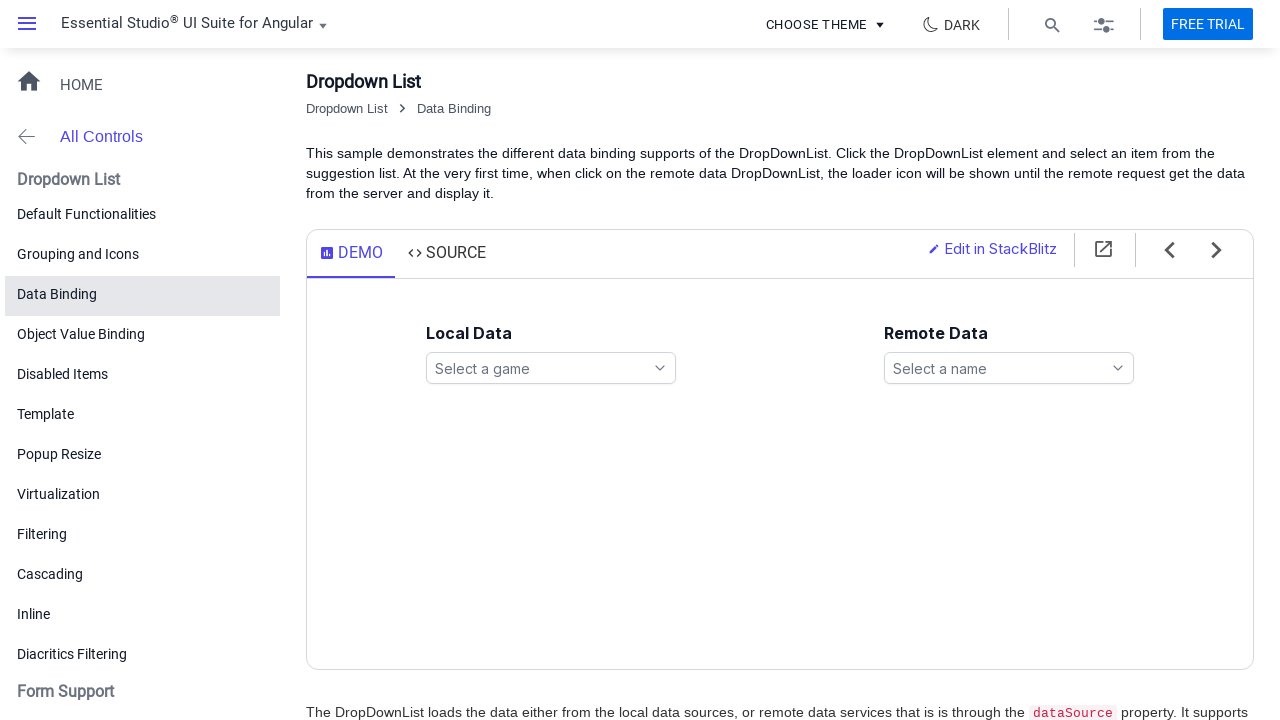

Waited for games dropdown element to load
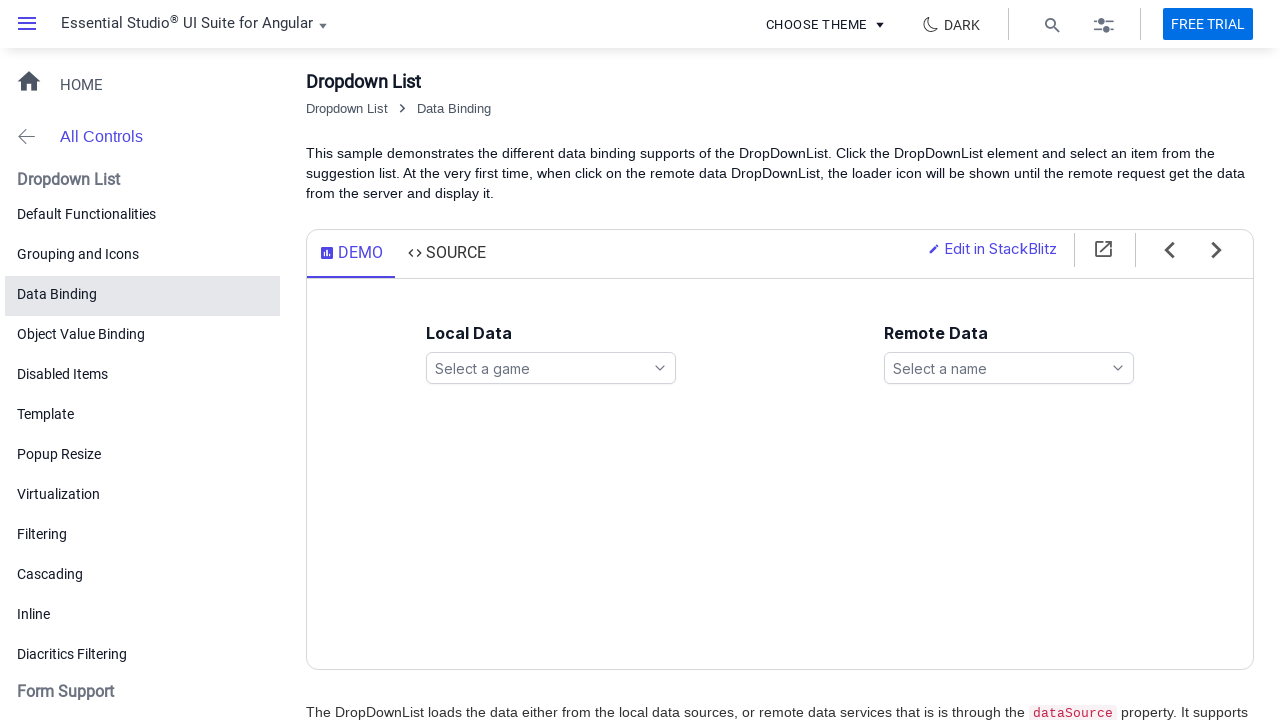

Clicked on the games dropdown to open it at (551, 368) on xpath=//ejs-dropdownlist[@id='games']
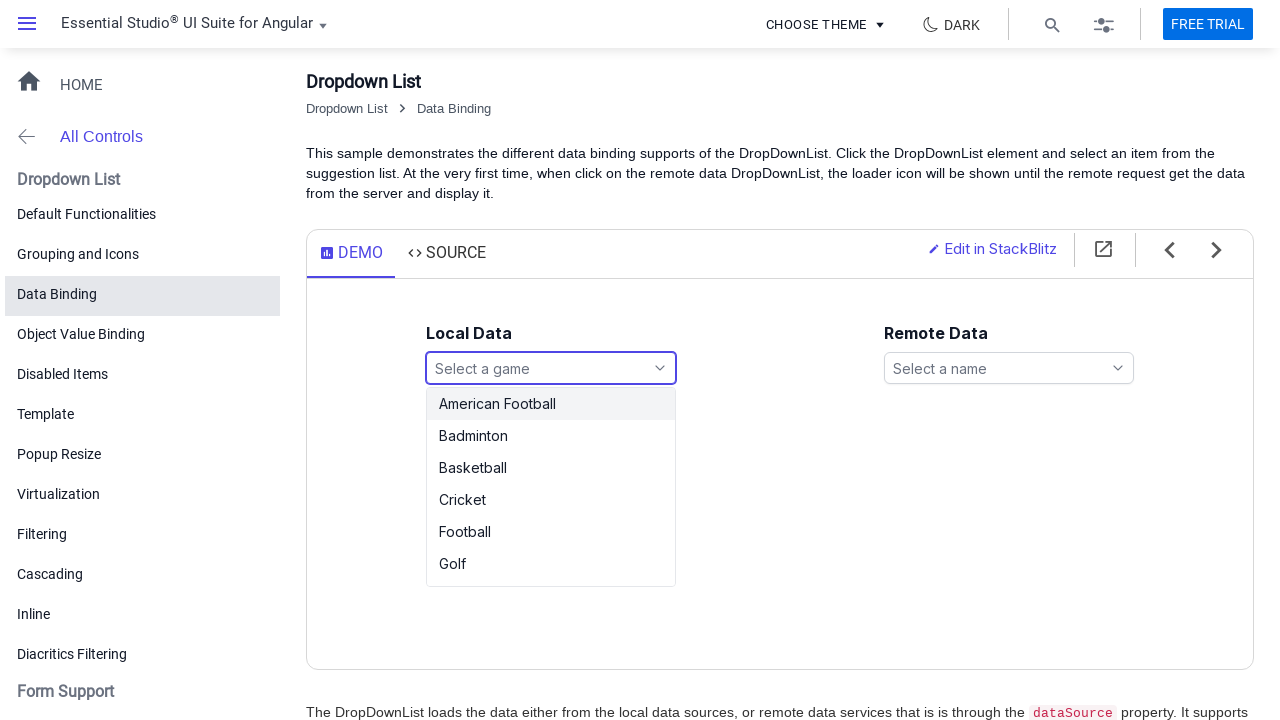

Dropdown options loaded and became visible
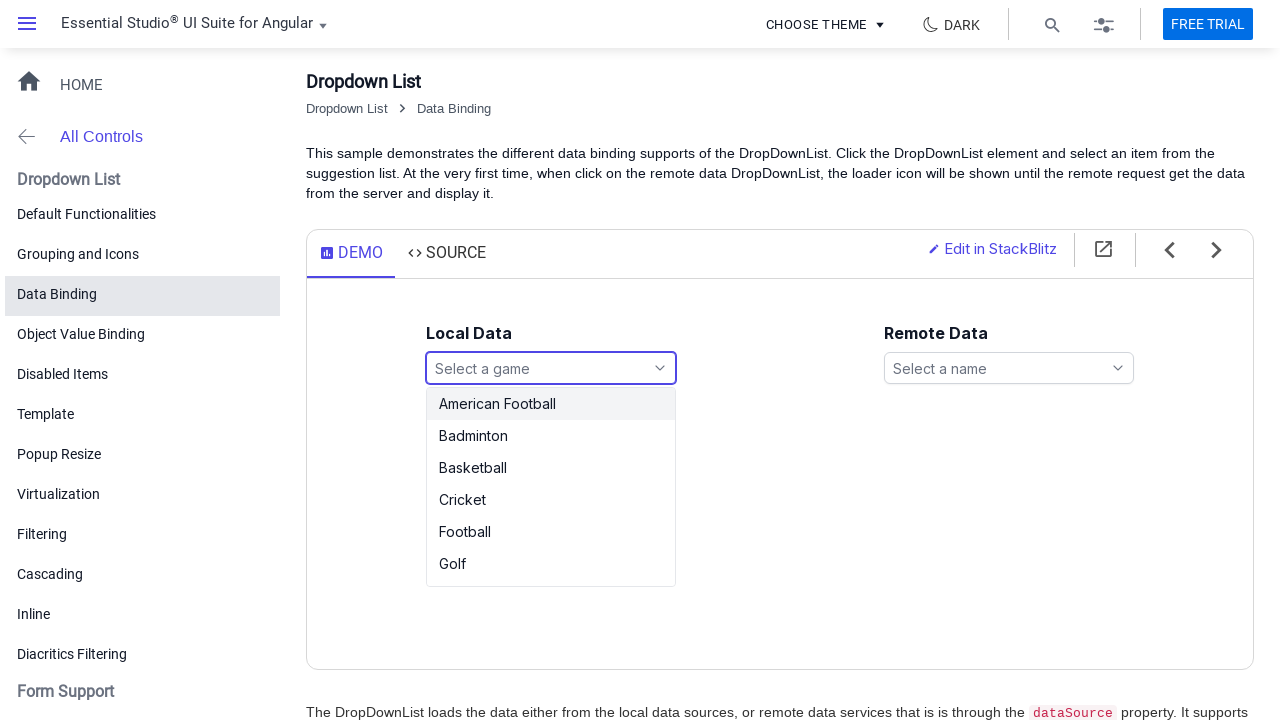

Selected 'Football' from the games dropdown list at (551, 532) on xpath=//ul[@id='games_options']/li[text()='Football']
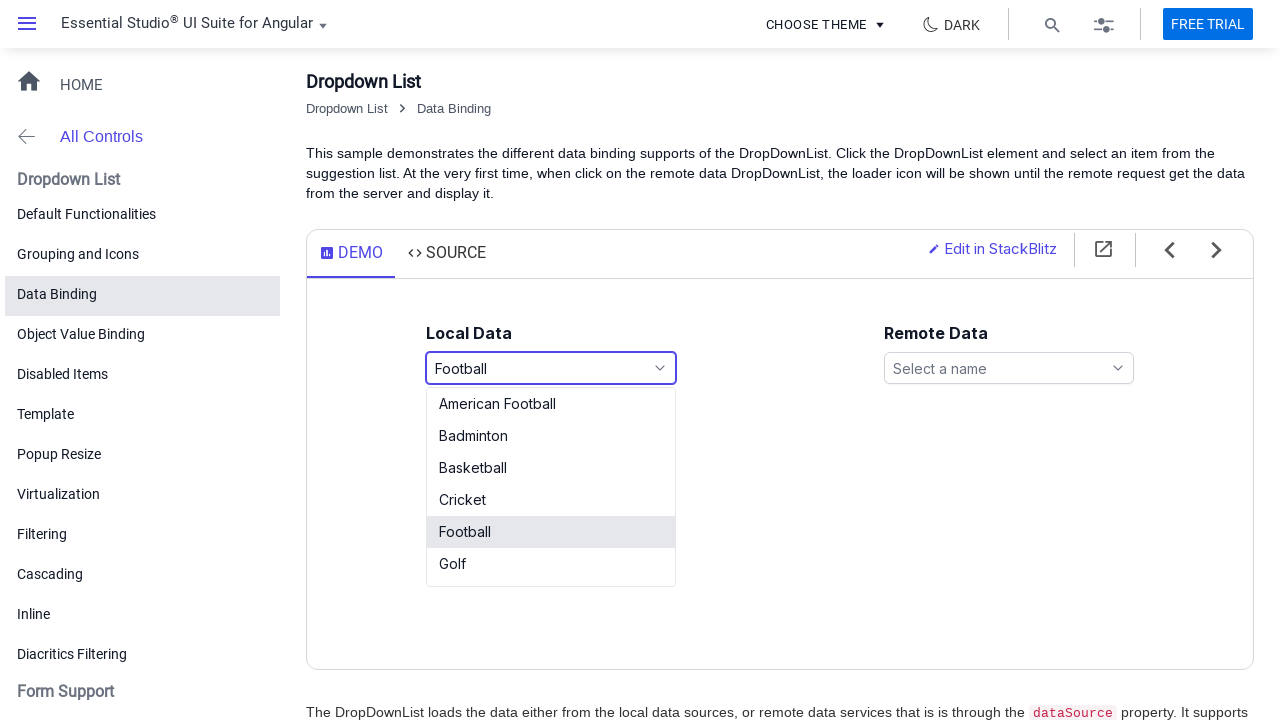

Waited 500ms for selection to complete
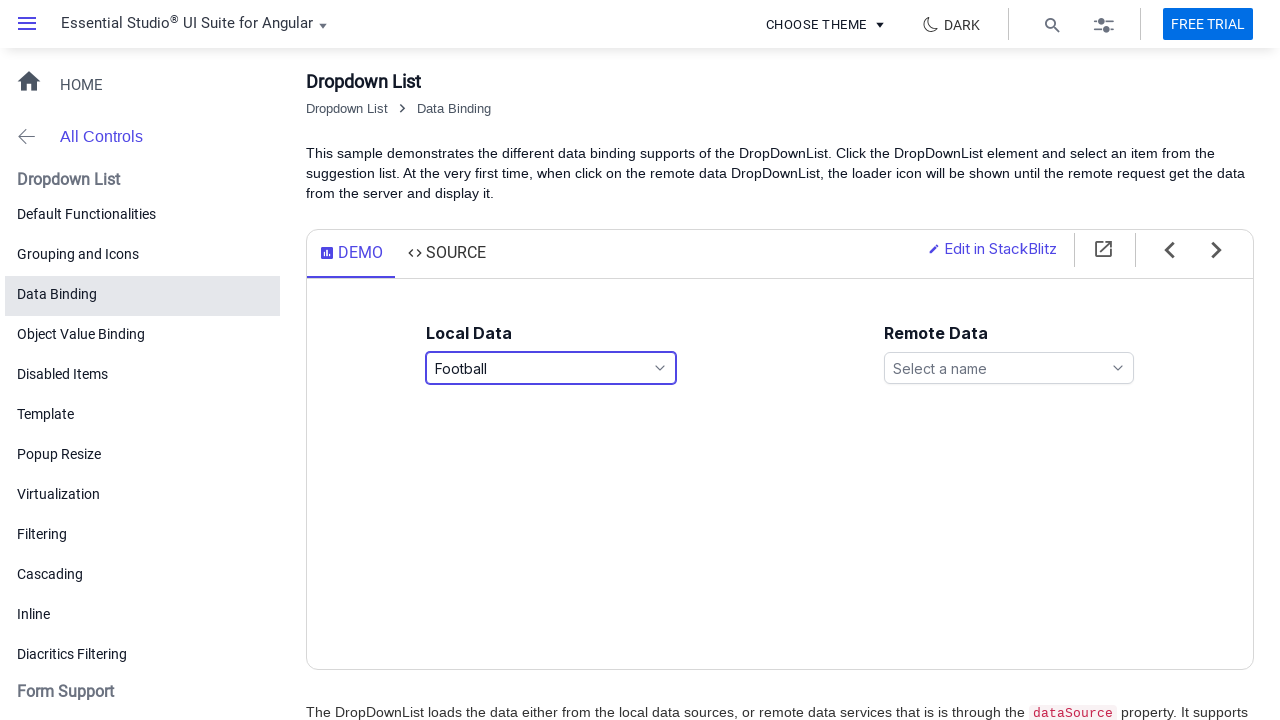

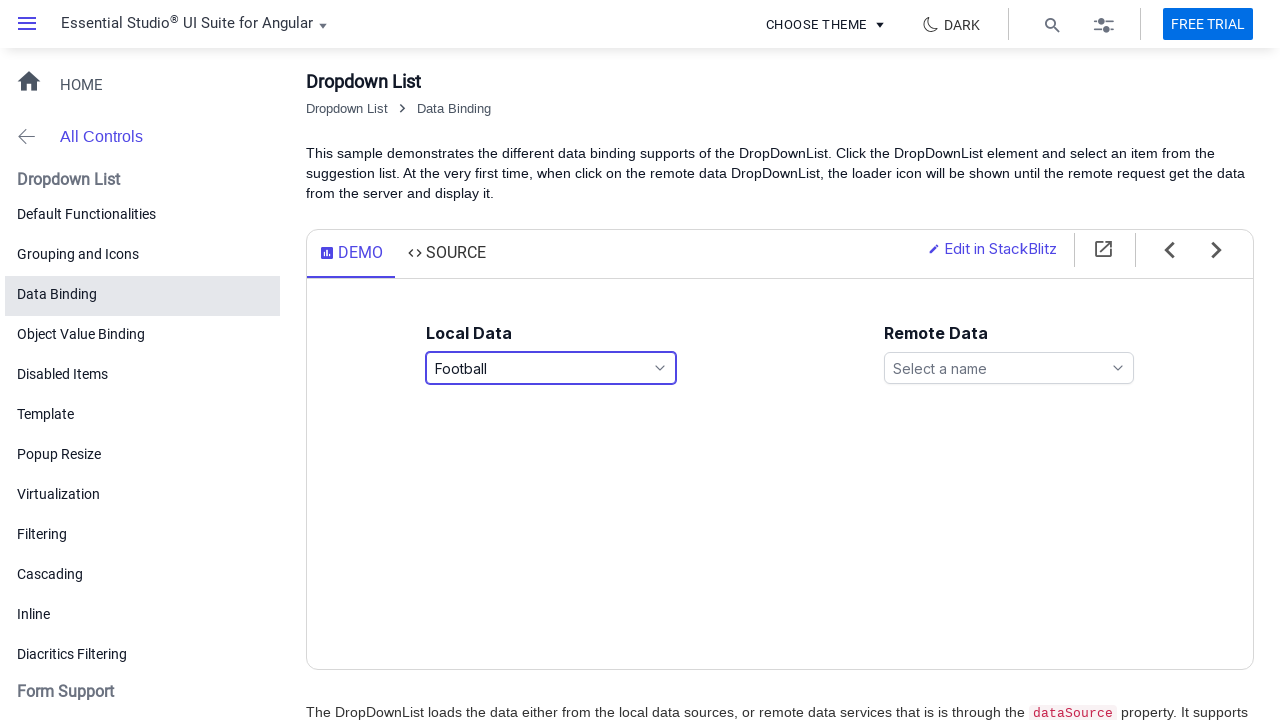